Tests the player search functionality on ESPN Cricinfo's batting statistics page by entering a player name and clicking the search button.

Starting URL: https://stats.espncricinfo.com/ci/engine/stats/index.html?class=1;type=batting

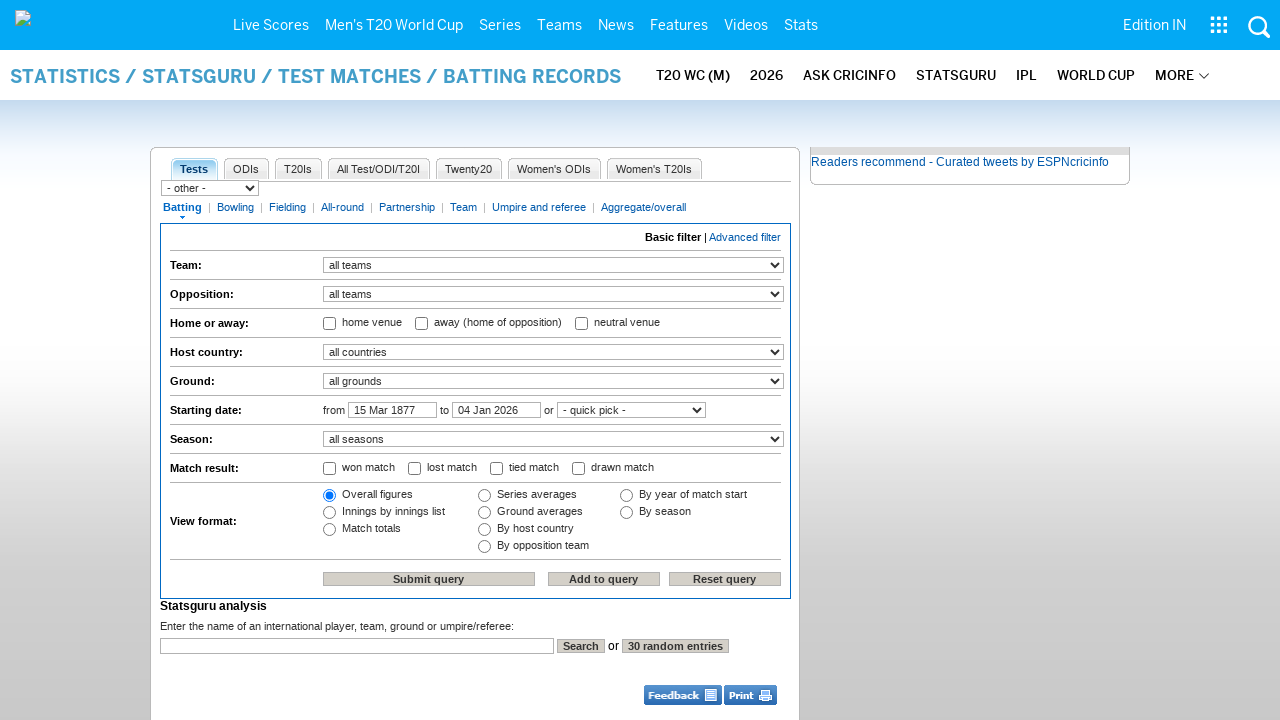

Filled search bar with player name 'Virat Kohli' on //*[@id='ciHomeContentlhs']/div[3]/div[3]/form/input[1]
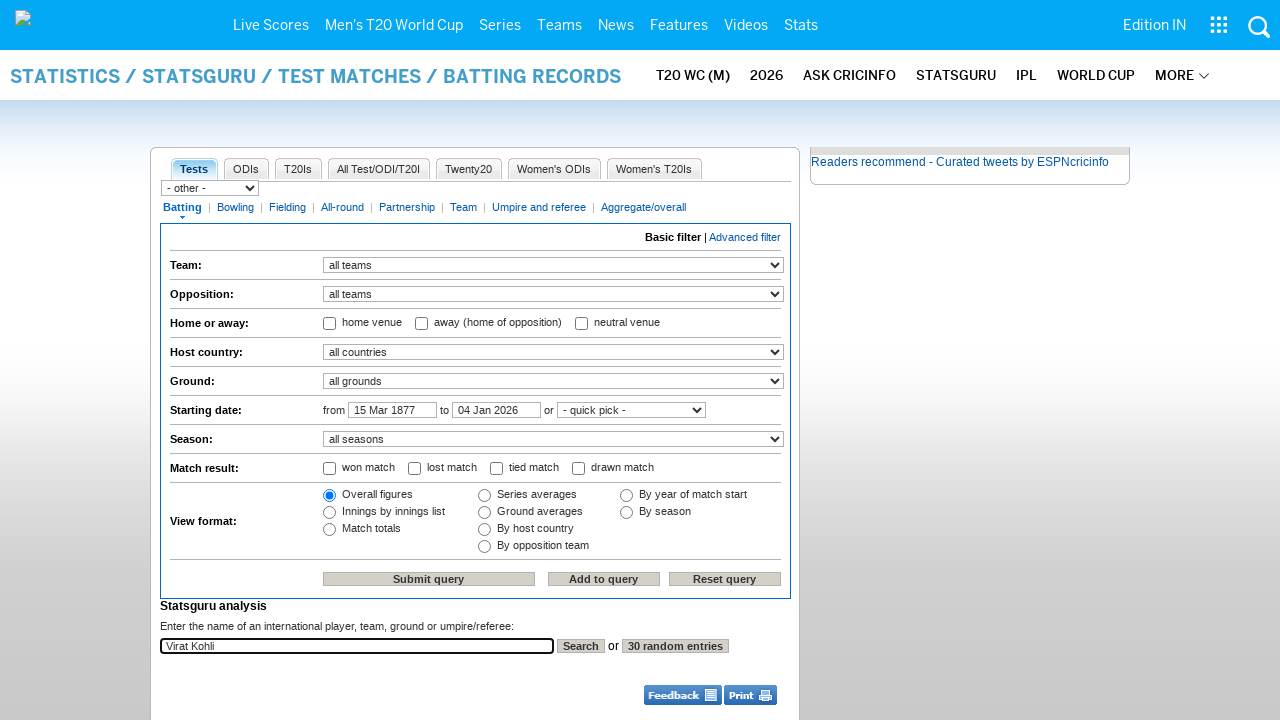

Clicked search button to search for player at (581, 646) on xpath=//*[@id='ciHomeContentlhs']/div[3]/div[3]/form/input[2]
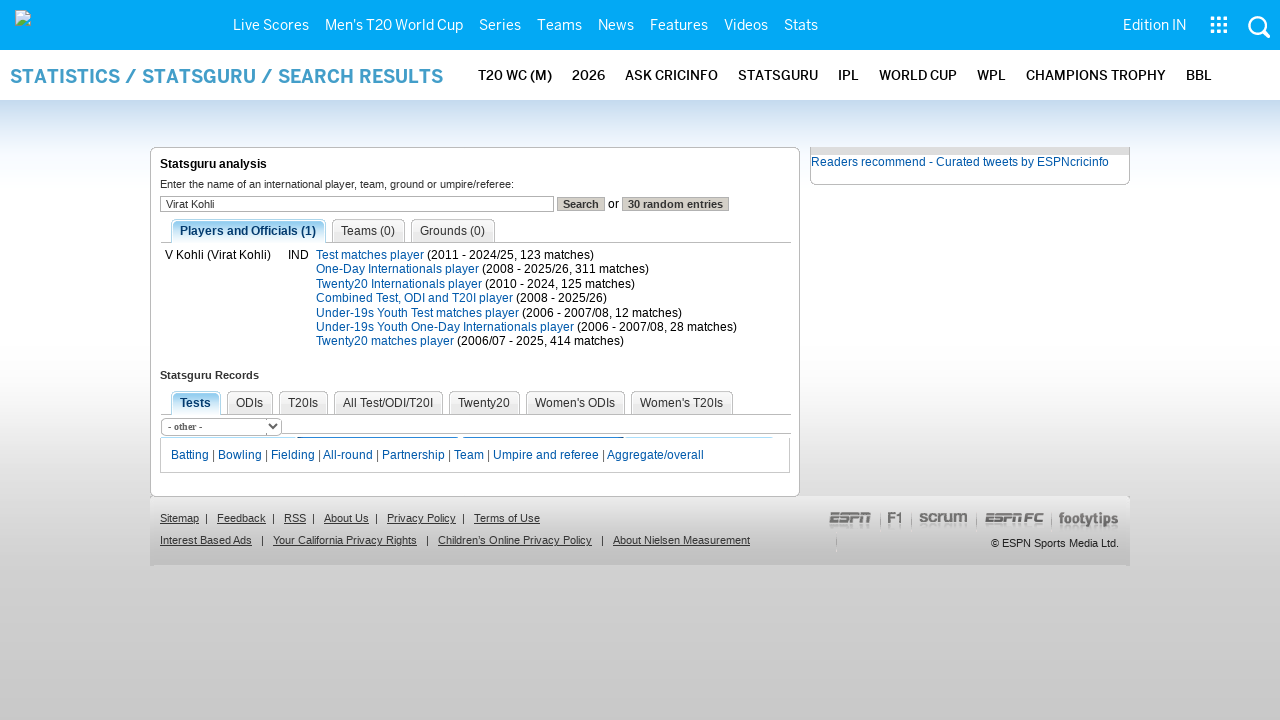

Waited for search results to load (network idle)
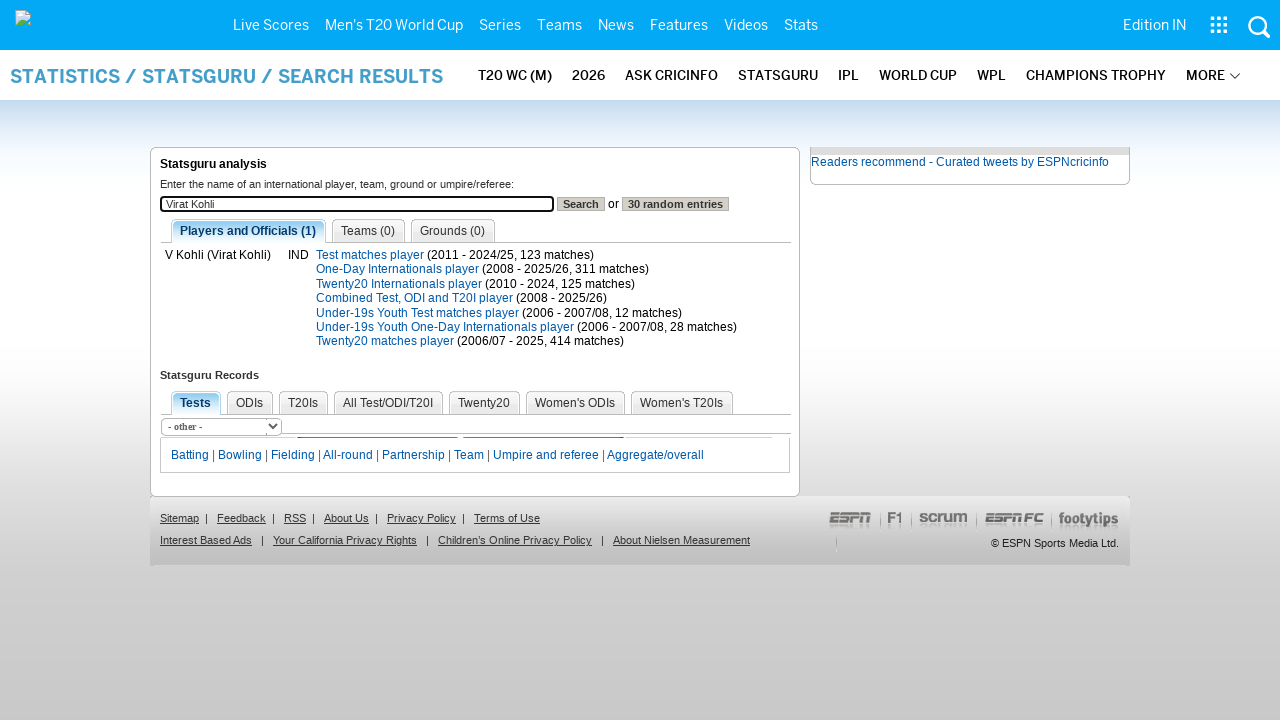

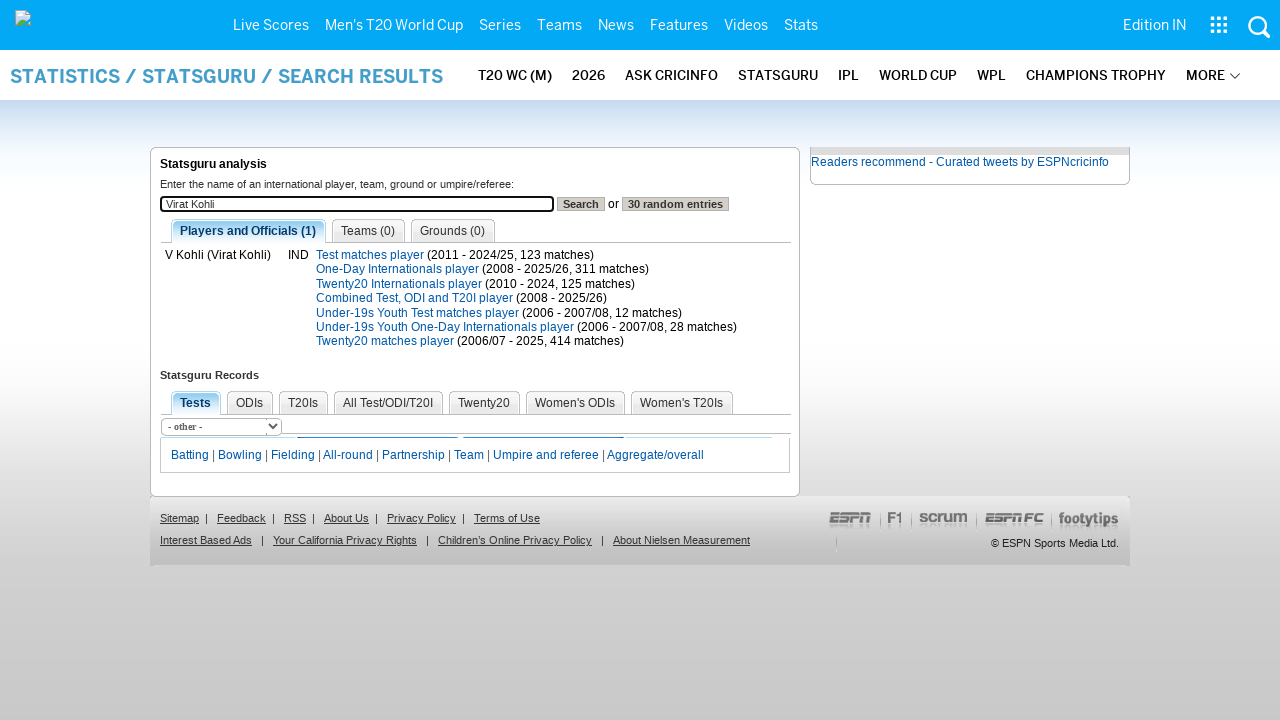